Verifies that the website URL redirects correctly to the expected URL format

Starting URL: https://fashiondays.ro

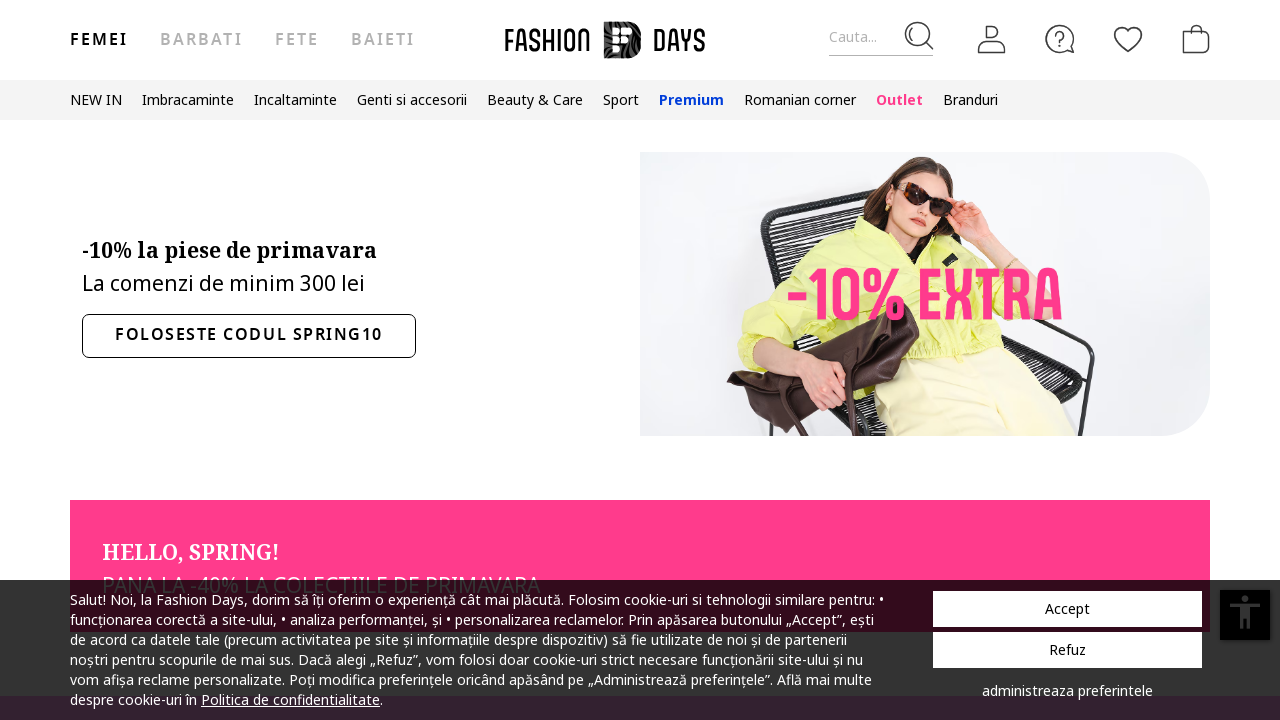

Navigated to https://fashiondays.ro
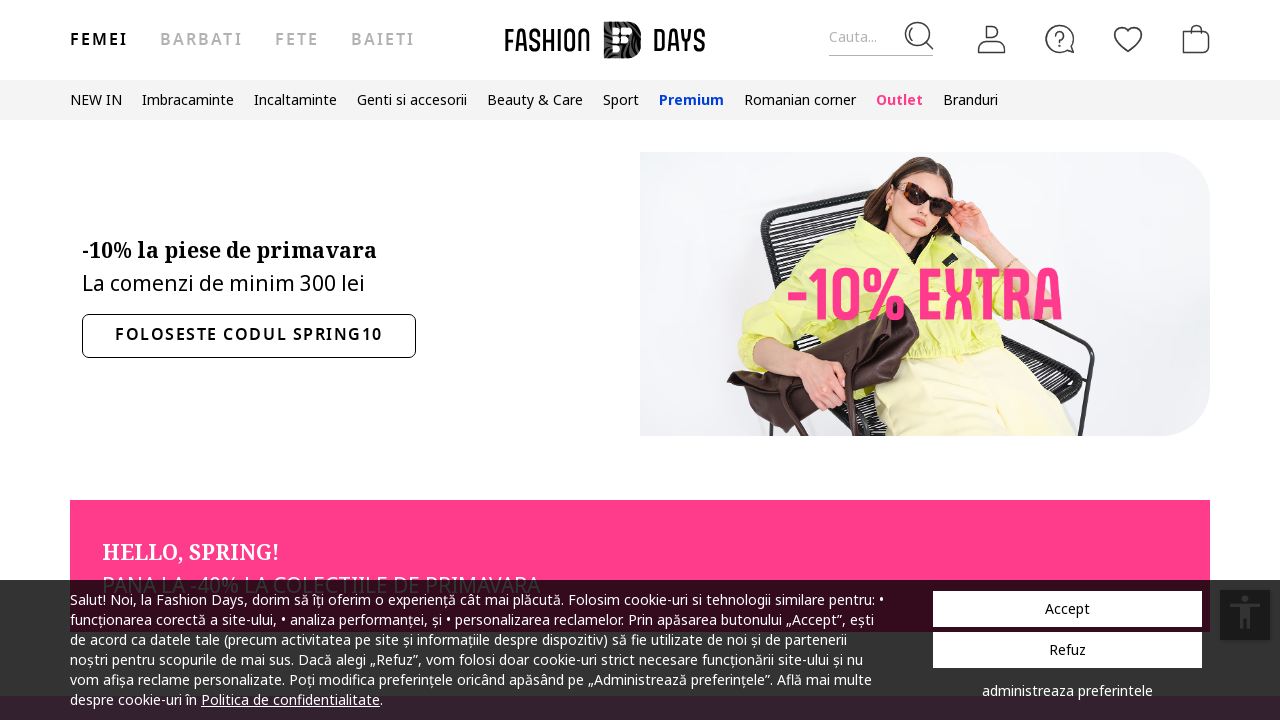

Retrieved current page URL
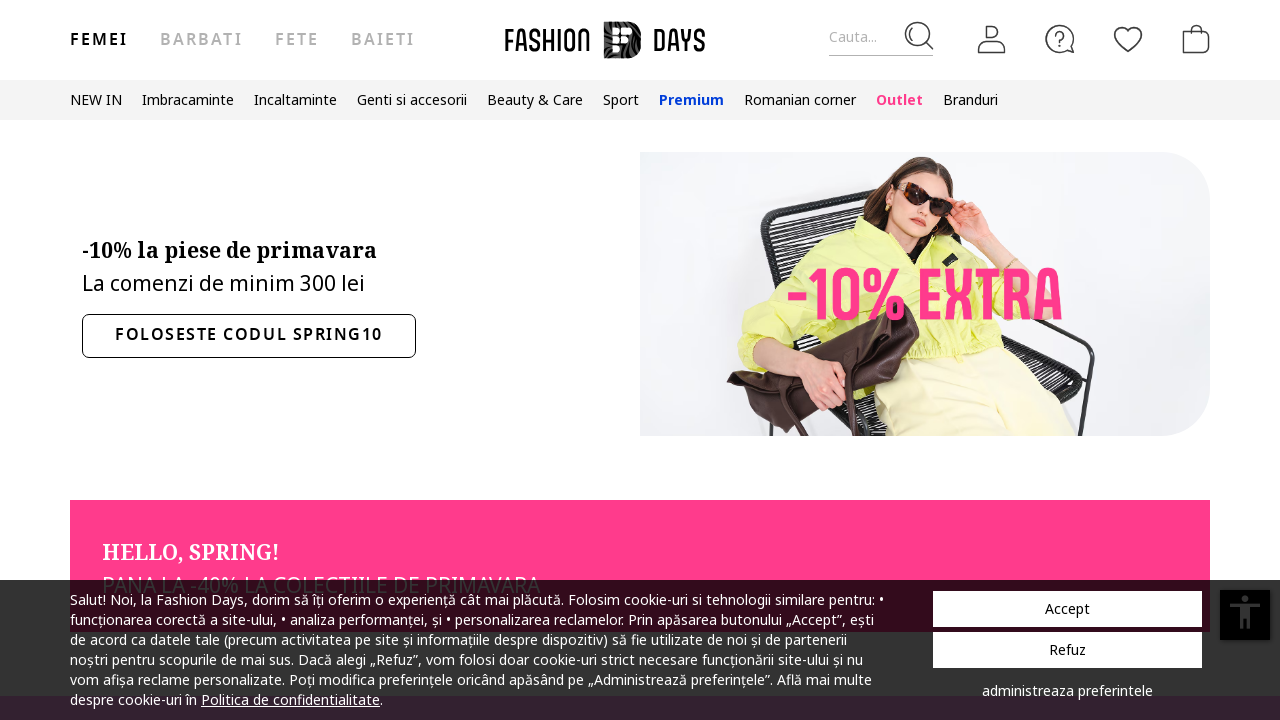

Verified URL redirects correctly to https://www.fashiondays.ro/
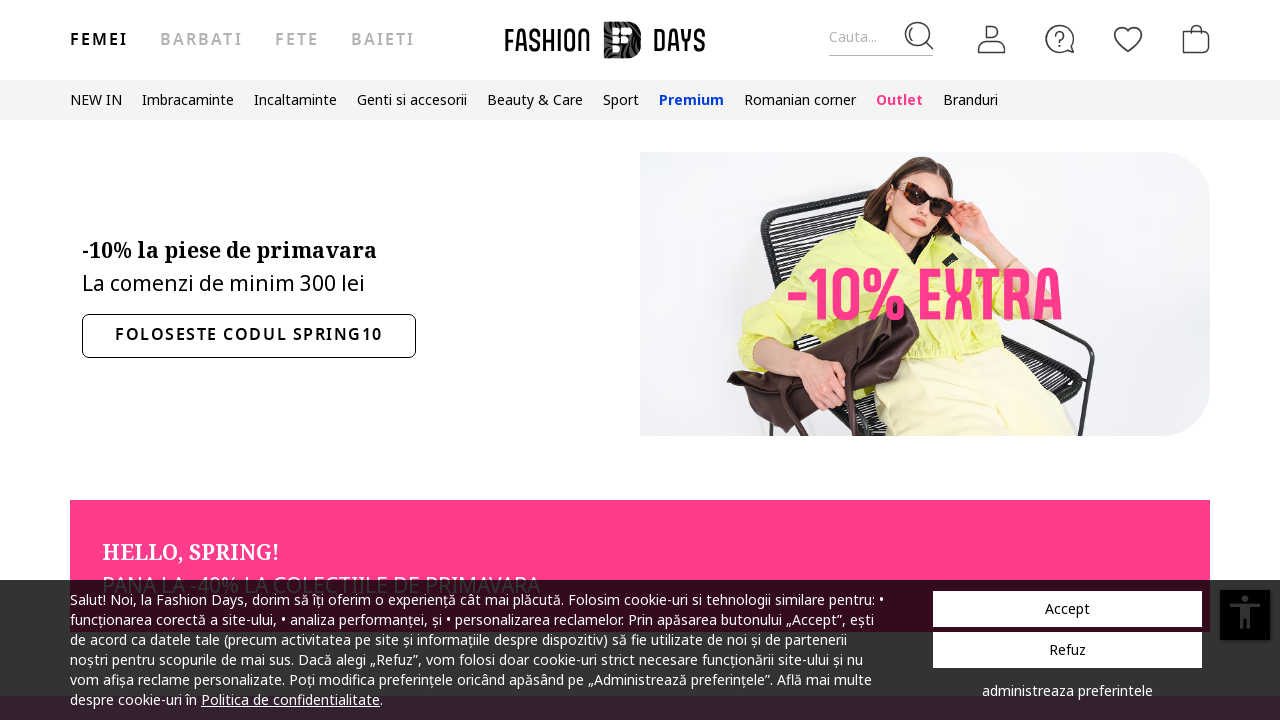

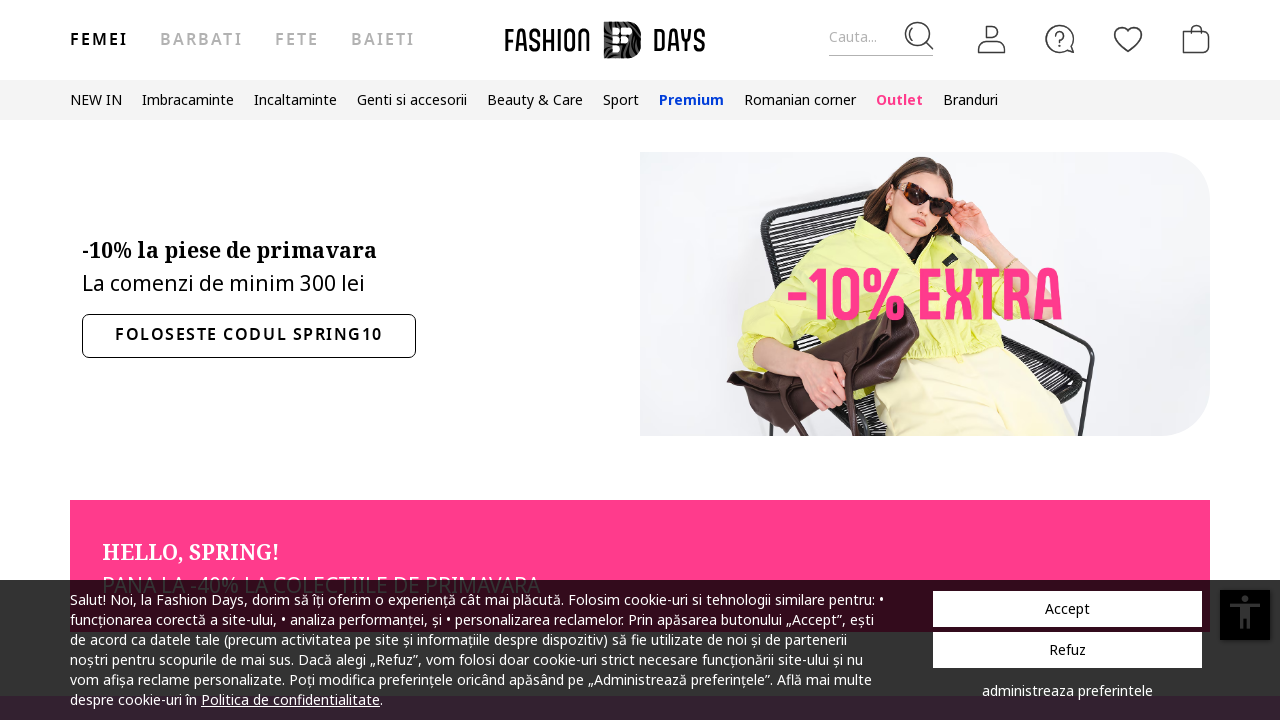